Tests file upload functionality by selecting a file, clicking the upload button, and verifying the "File Uploaded!" success message appears.

Starting URL: https://the-internet.herokuapp.com/upload

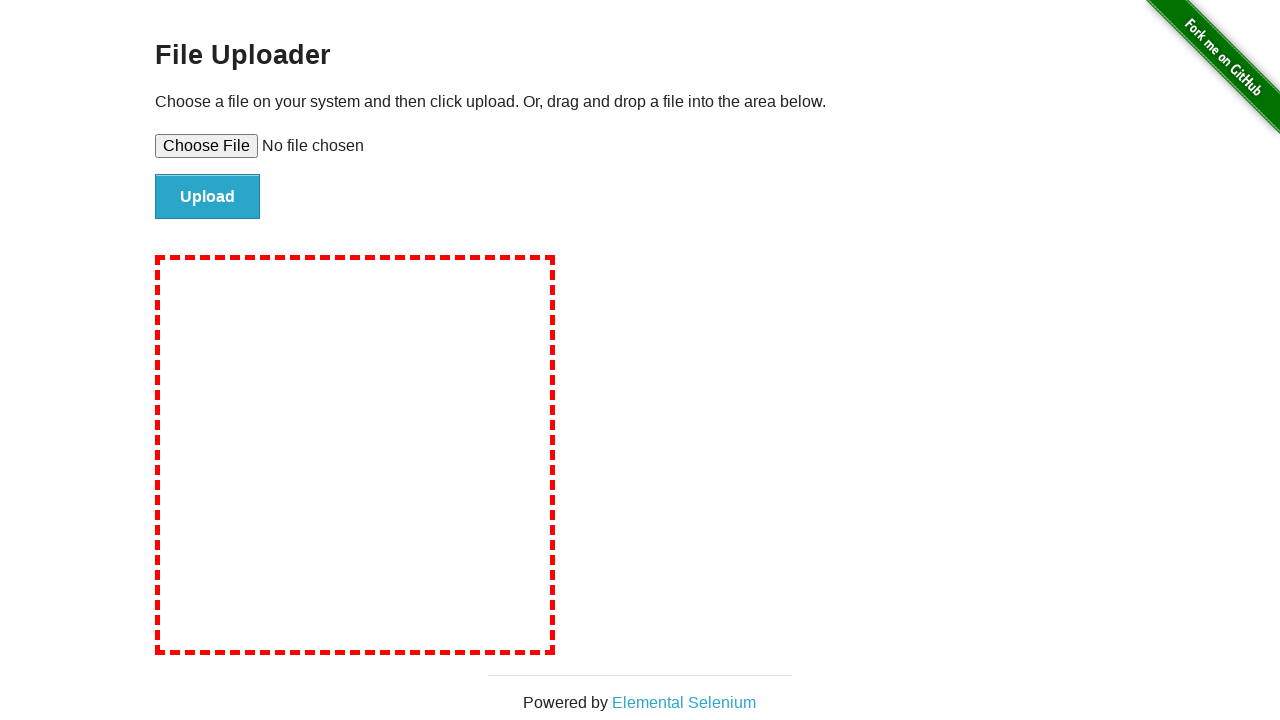

Created temporary test file for upload
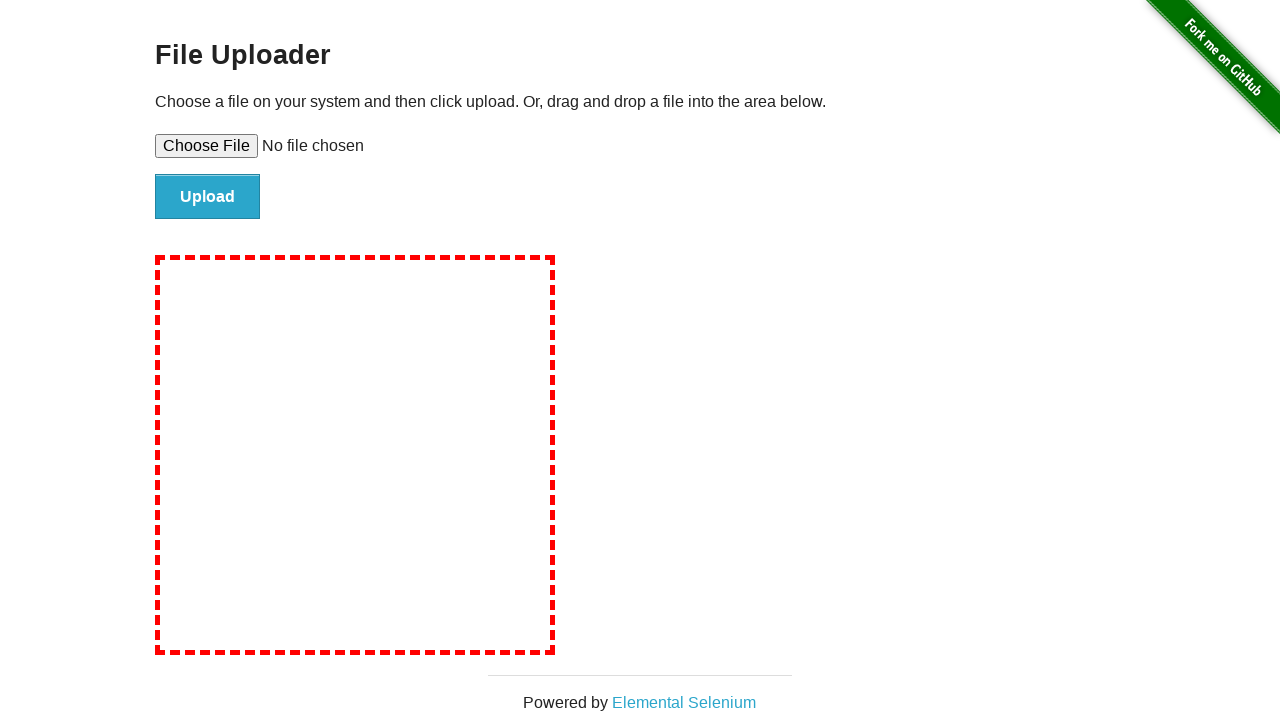

Selected test file for upload using file input element
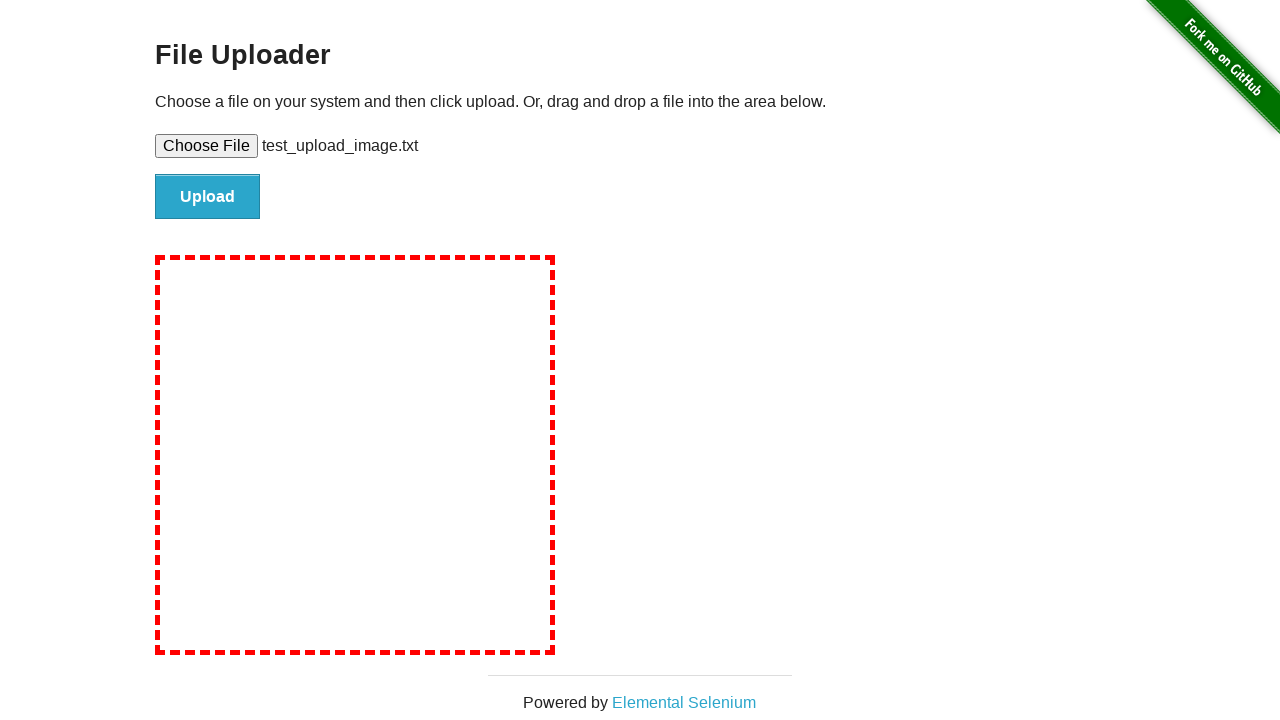

Clicked upload button to submit file at (208, 197) on #file-submit
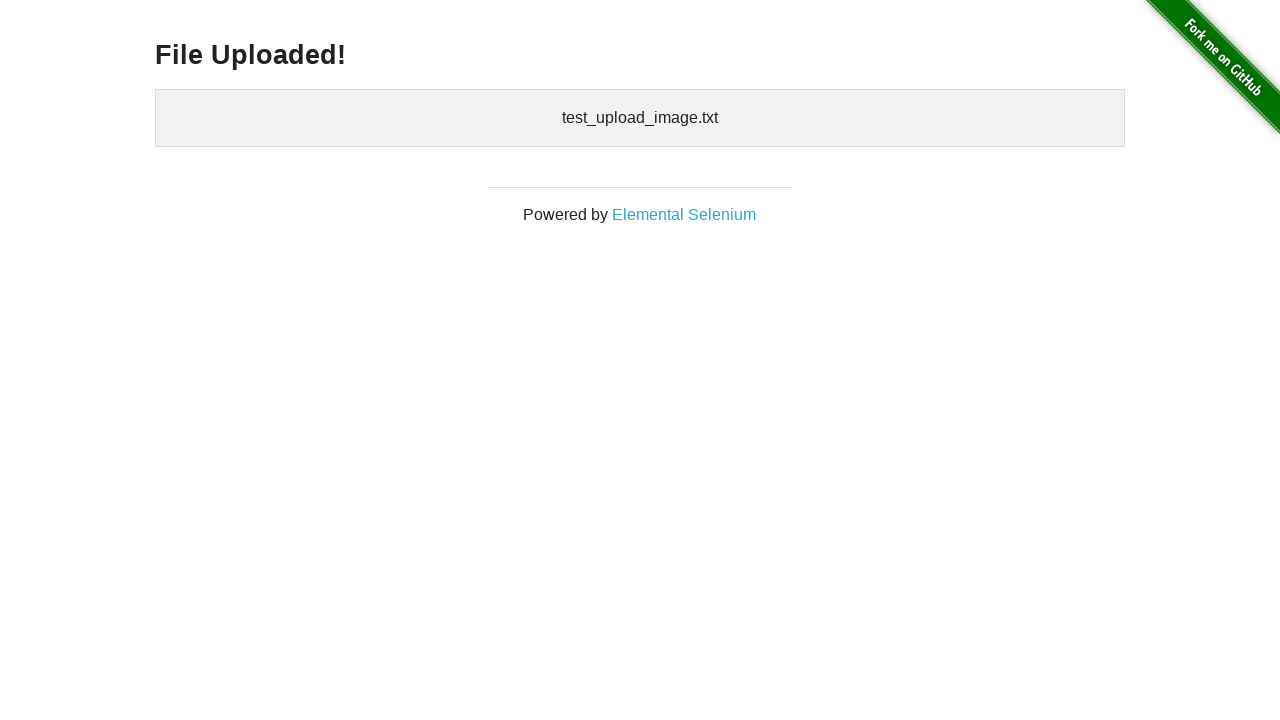

Waited for success message to appear
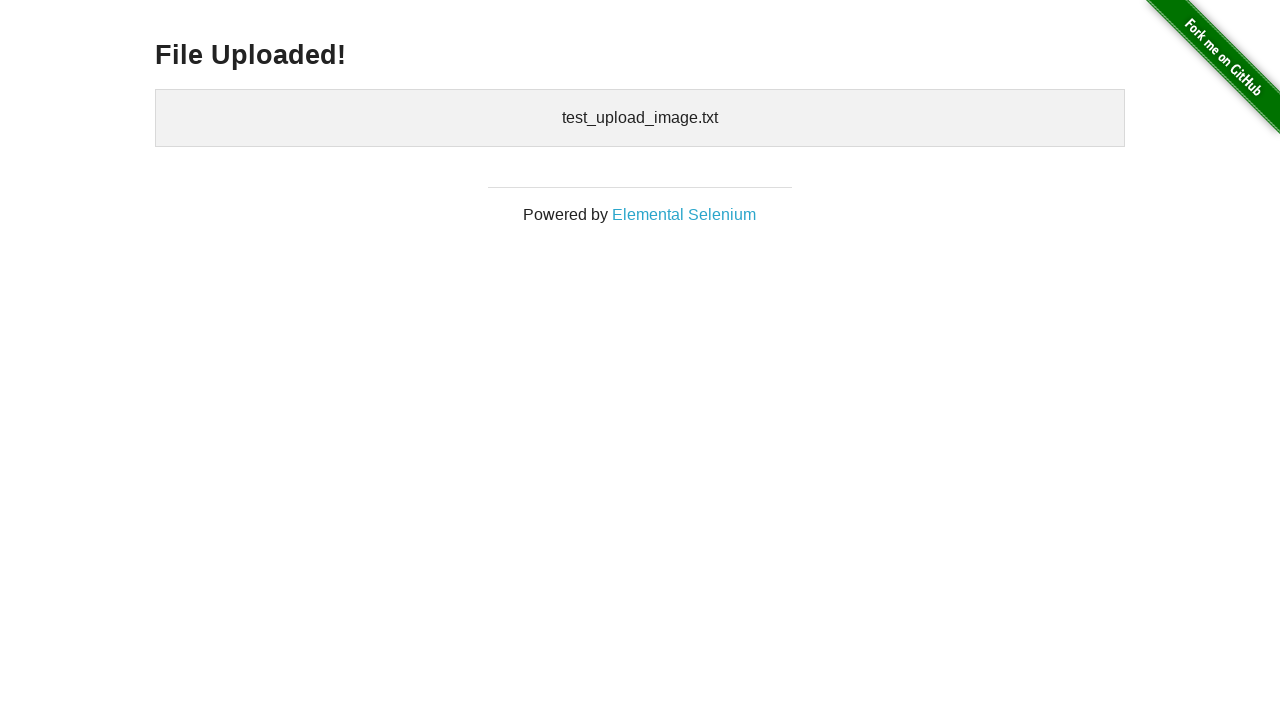

Retrieved success message text: 'File Uploaded!'
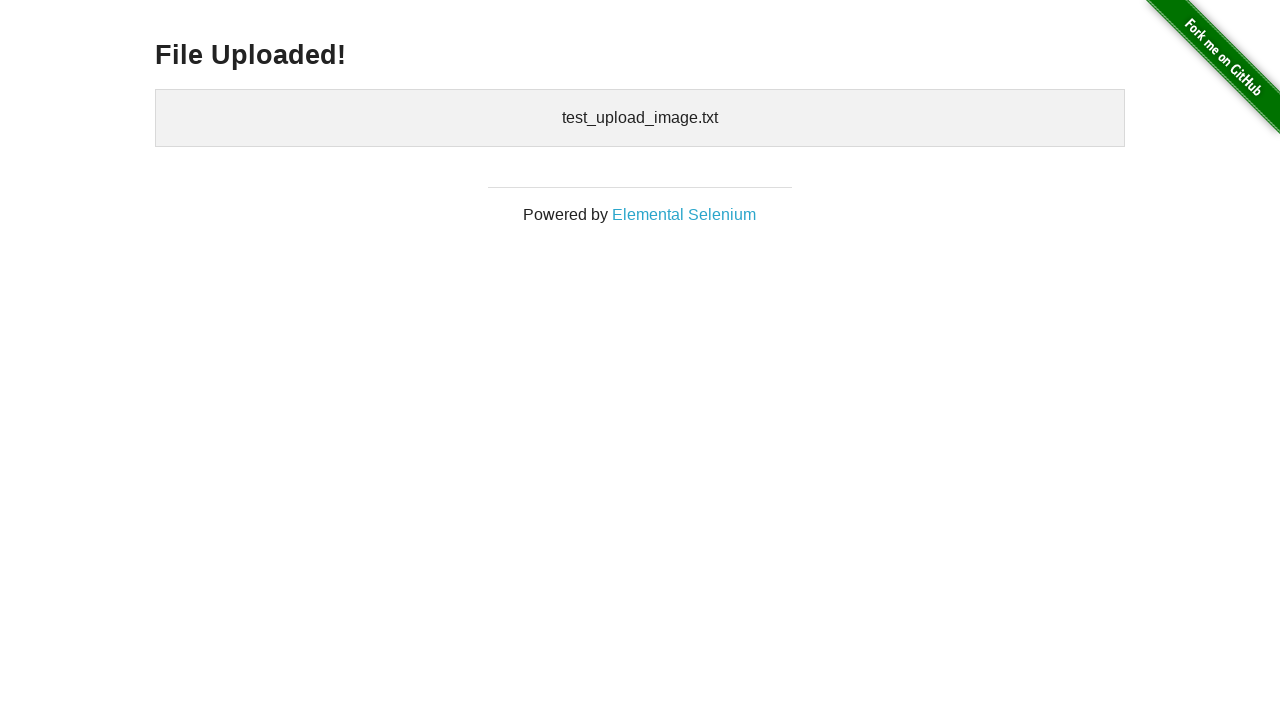

Verified 'File Uploaded!' success message is displayed
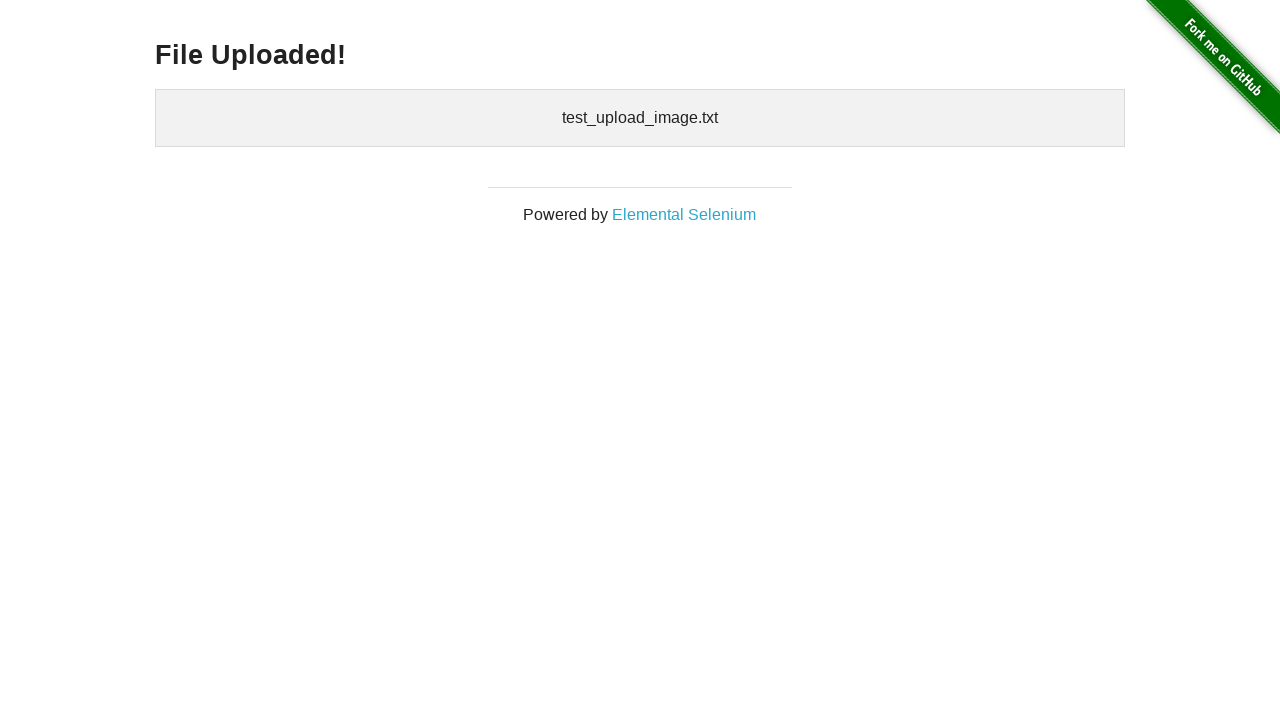

Cleaned up temporary test file
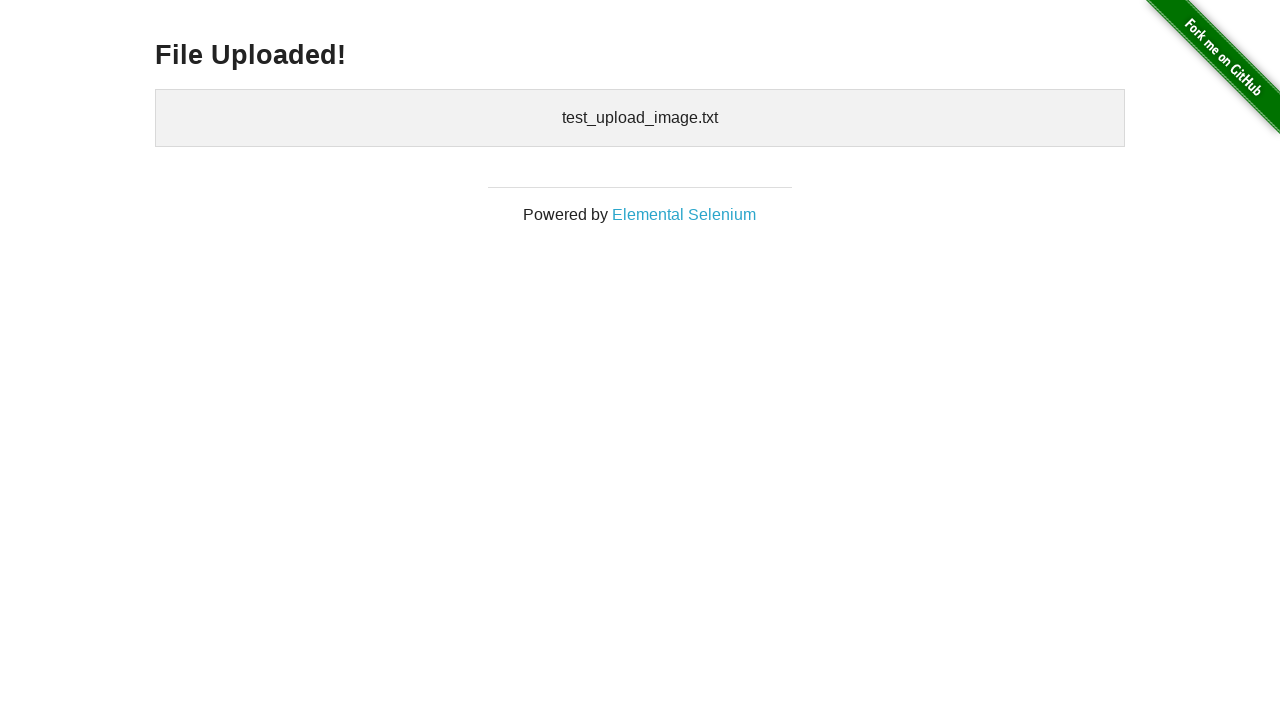

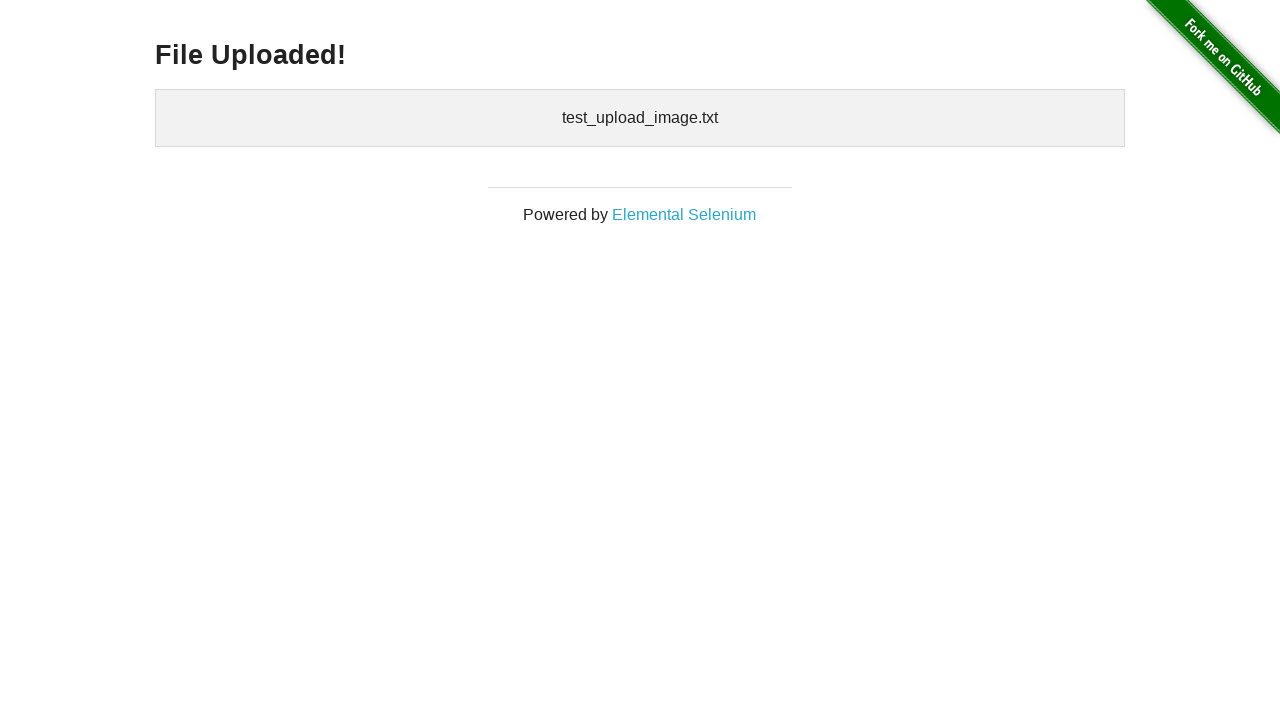